Navigates to the Saravana Bhavan London restaurant website and verifies the page loads successfully by waiting for the page content to be available.

Starting URL: https://saravanabhavanlondon.co.uk/ilford/

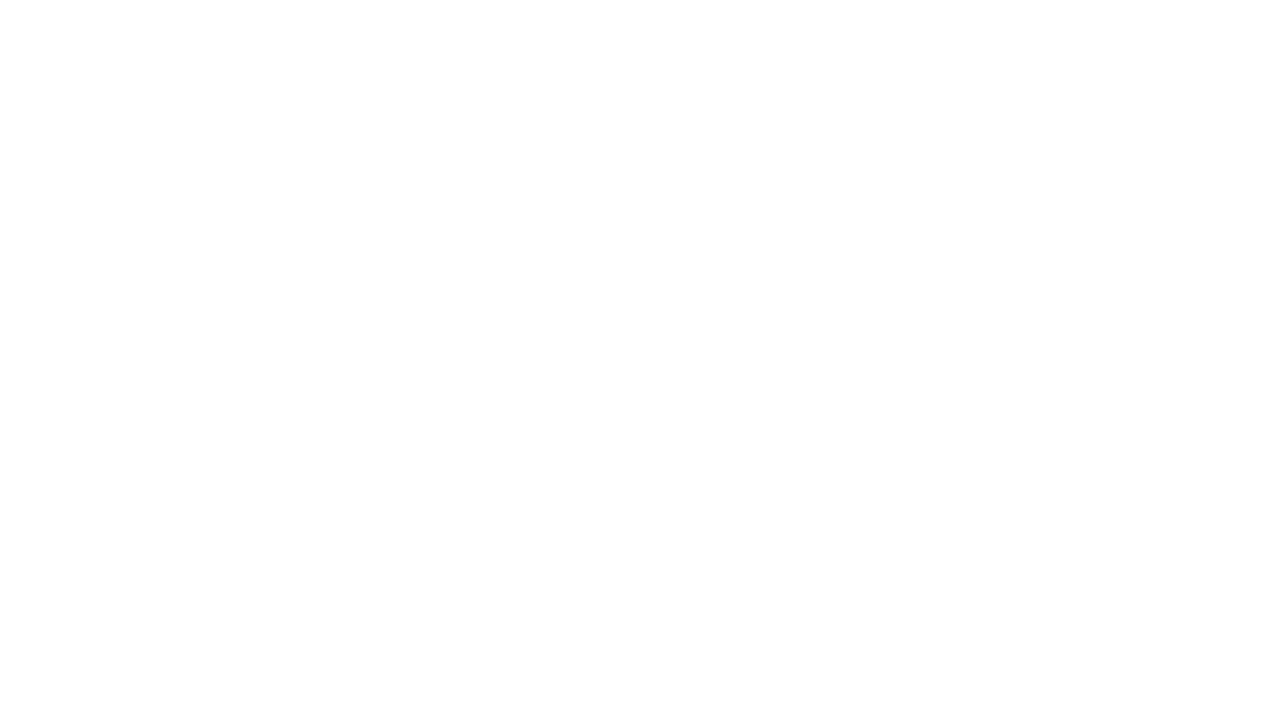

Set viewport size to 1920x1080
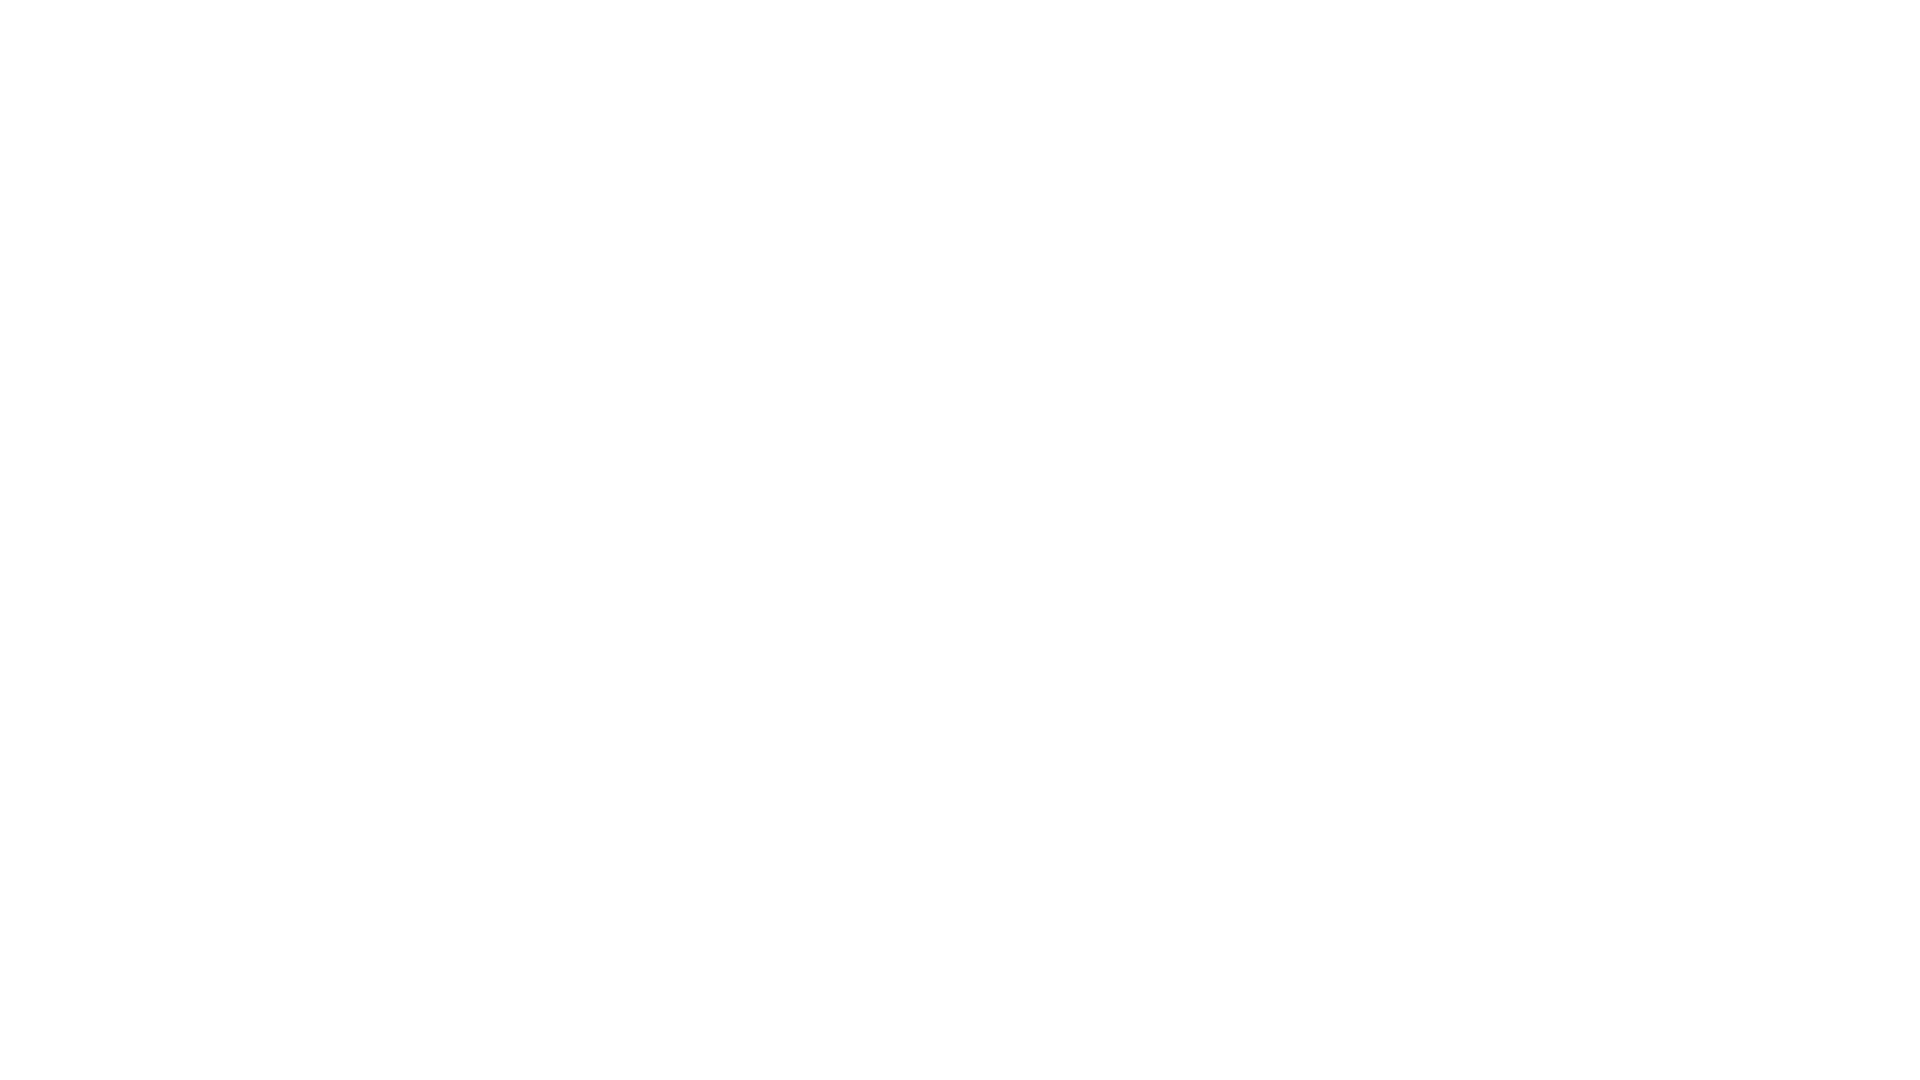

Page DOM content fully loaded
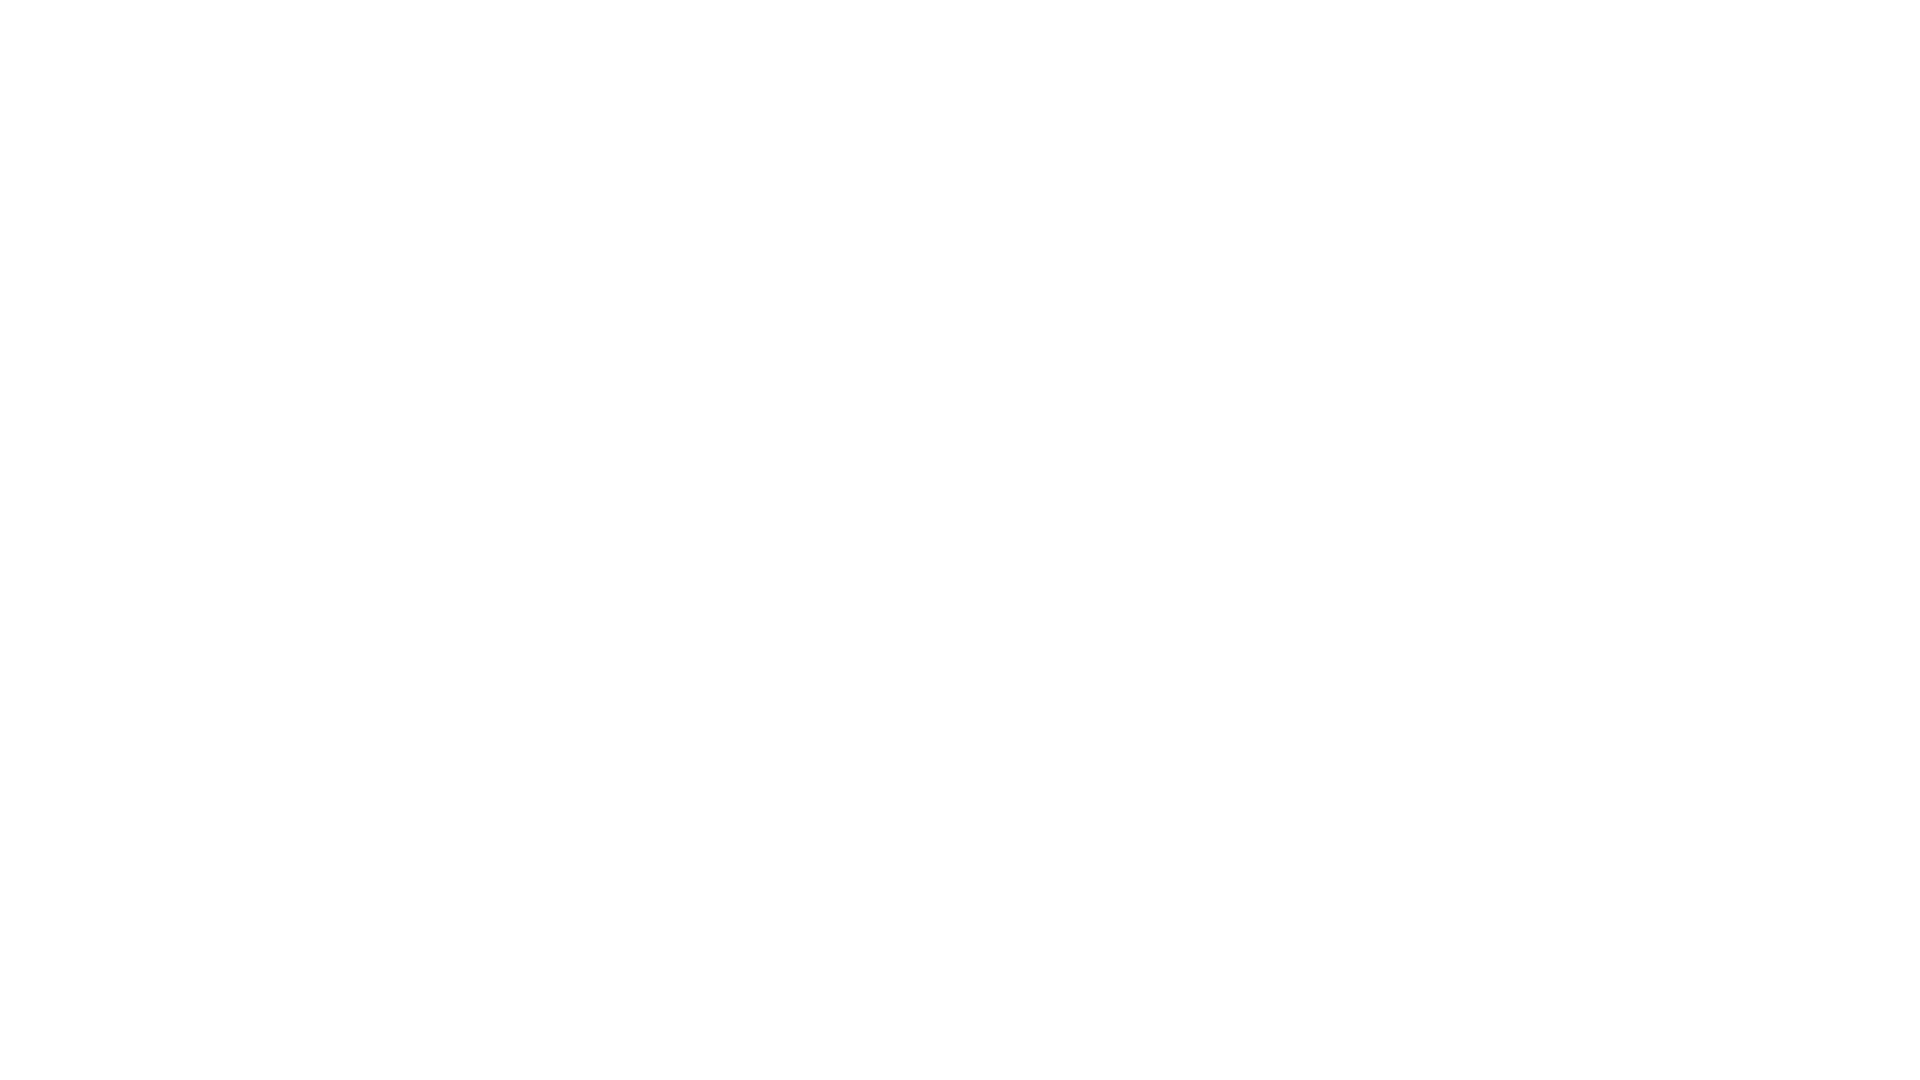

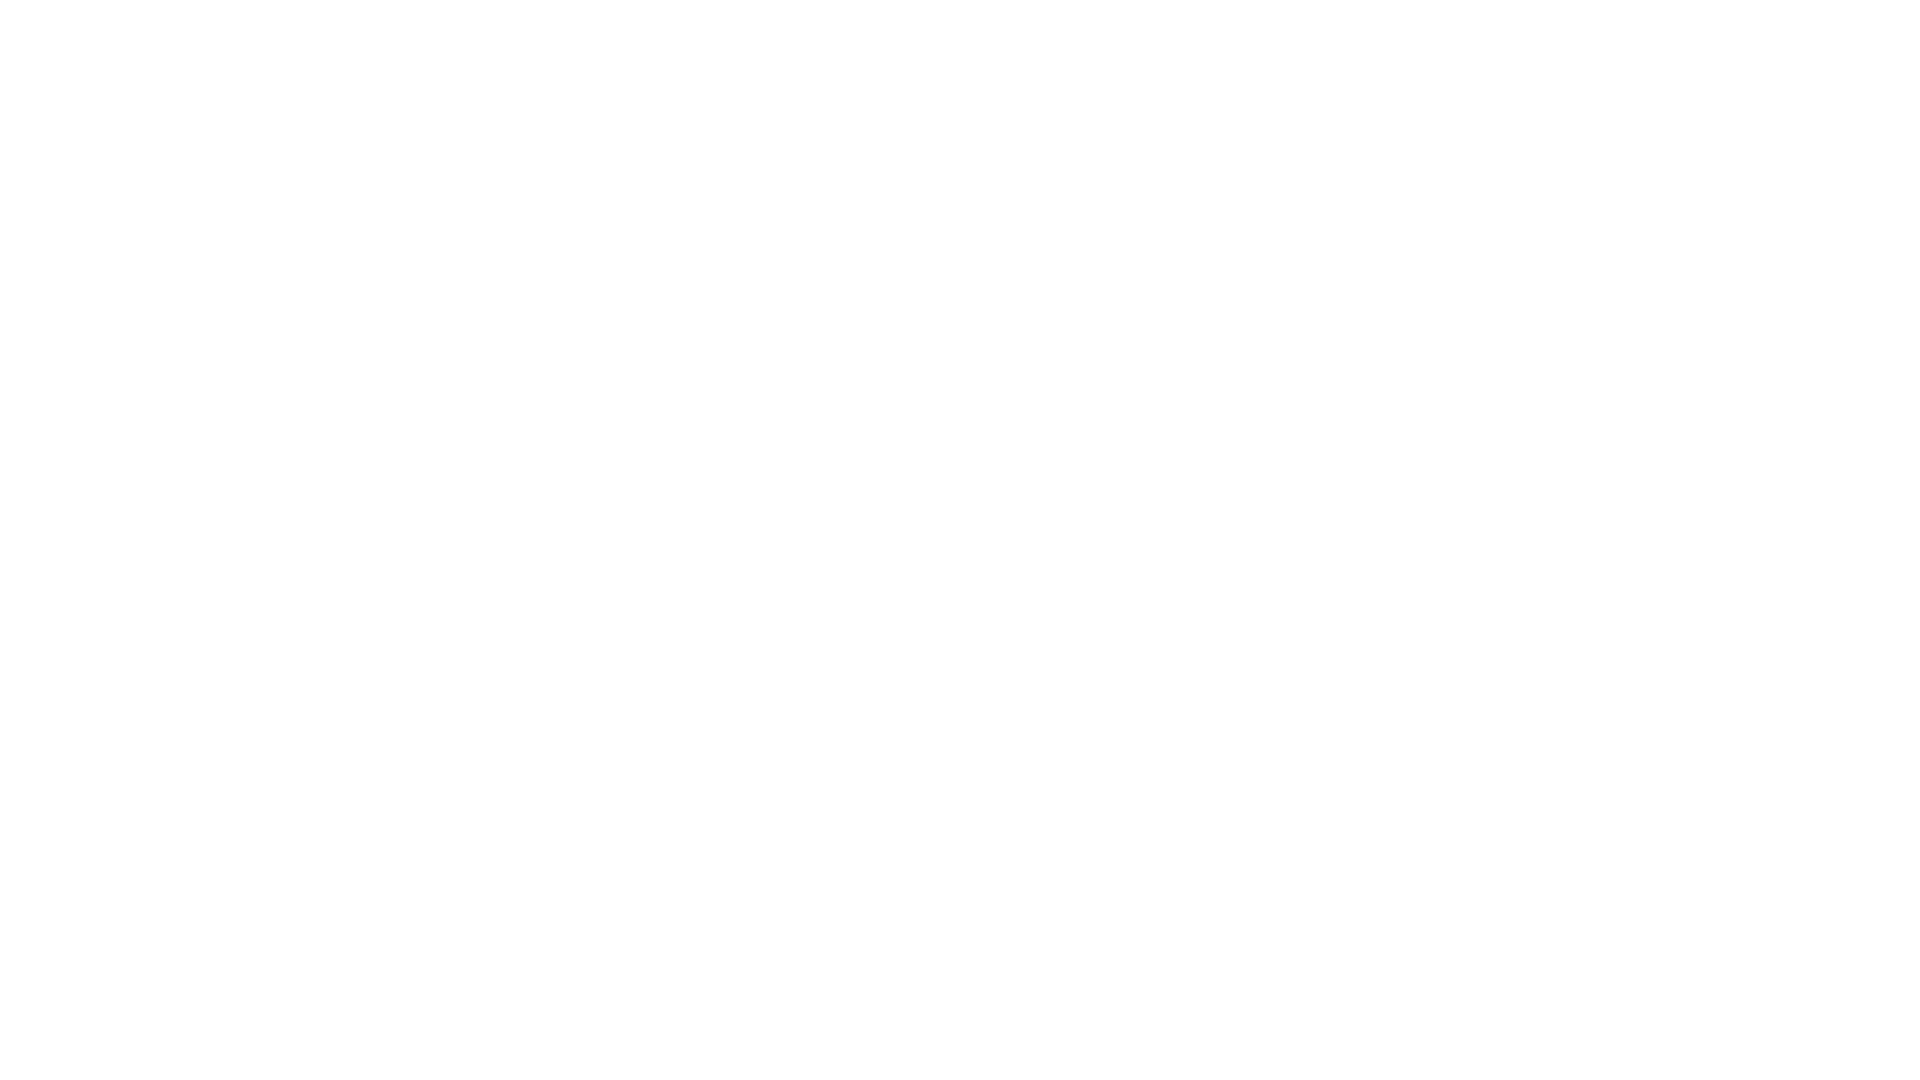